Tests the text-box current address field by entering an address and clicking submit

Starting URL: https://demoqa.com/text-box

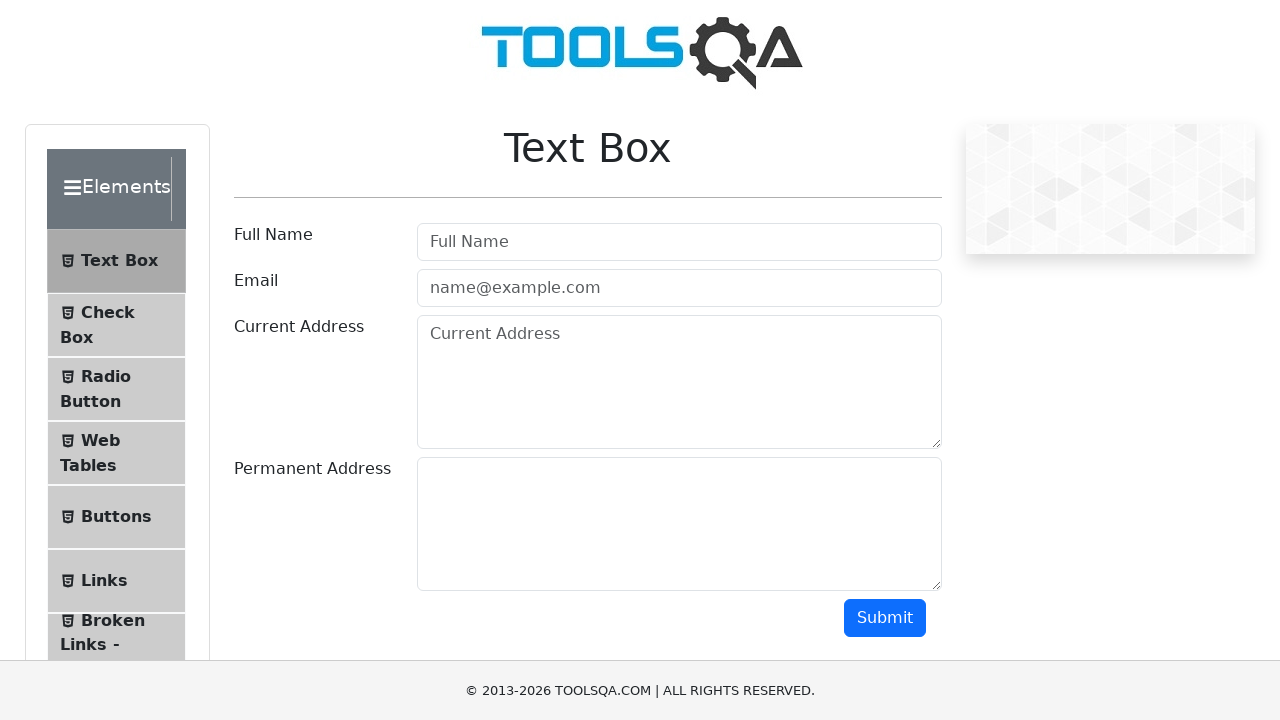

Filled current address text box with 'Russian Federation' on textarea#currentAddress
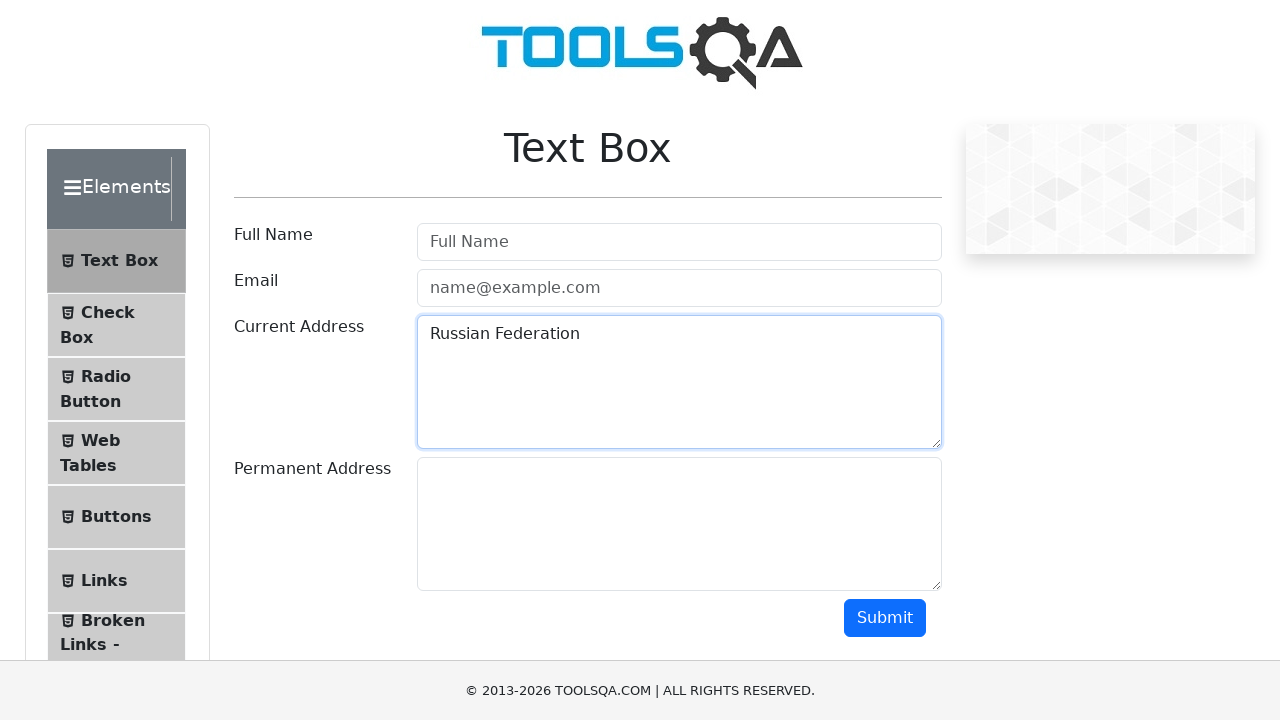

Clicked submit button at (885, 618) on #submit
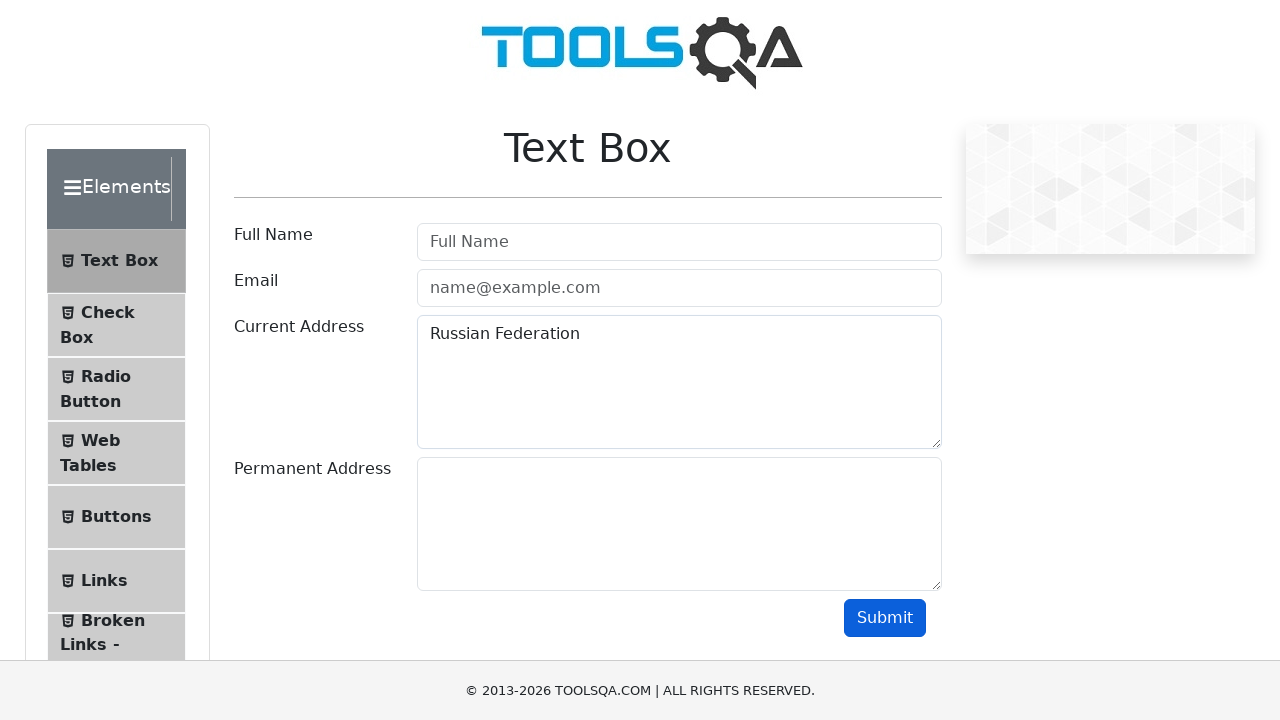

Current address output element loaded successfully
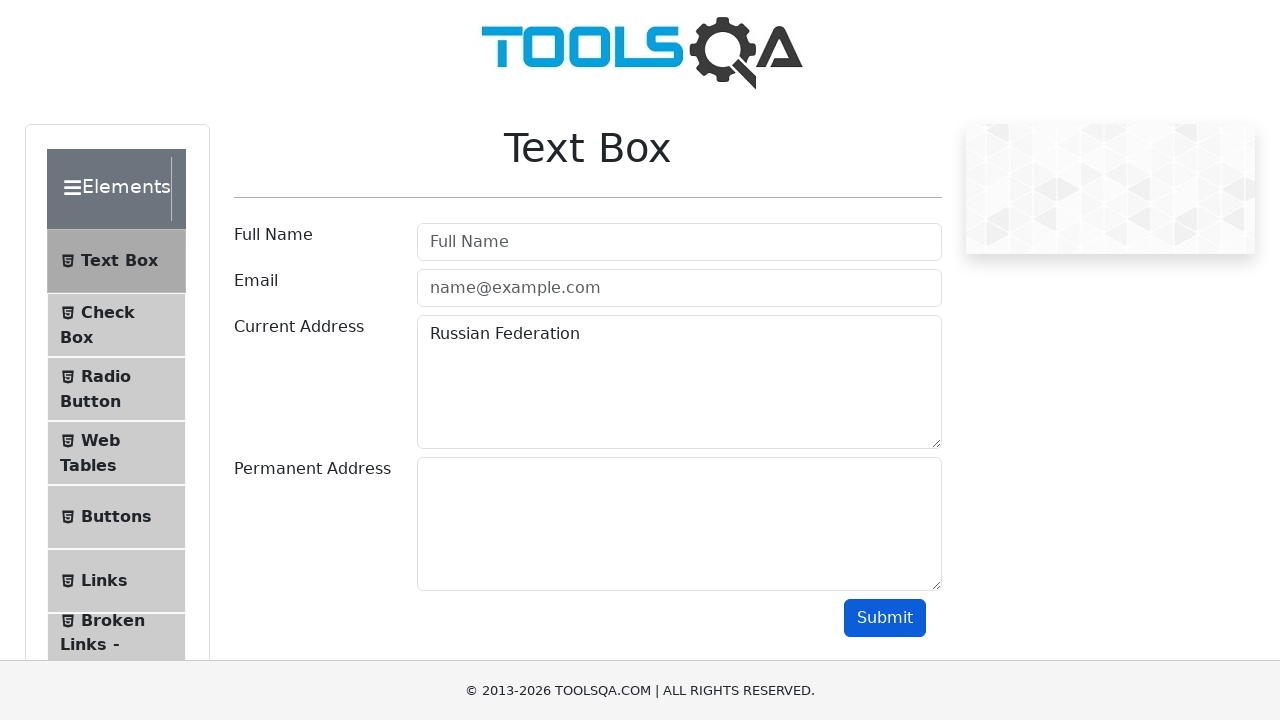

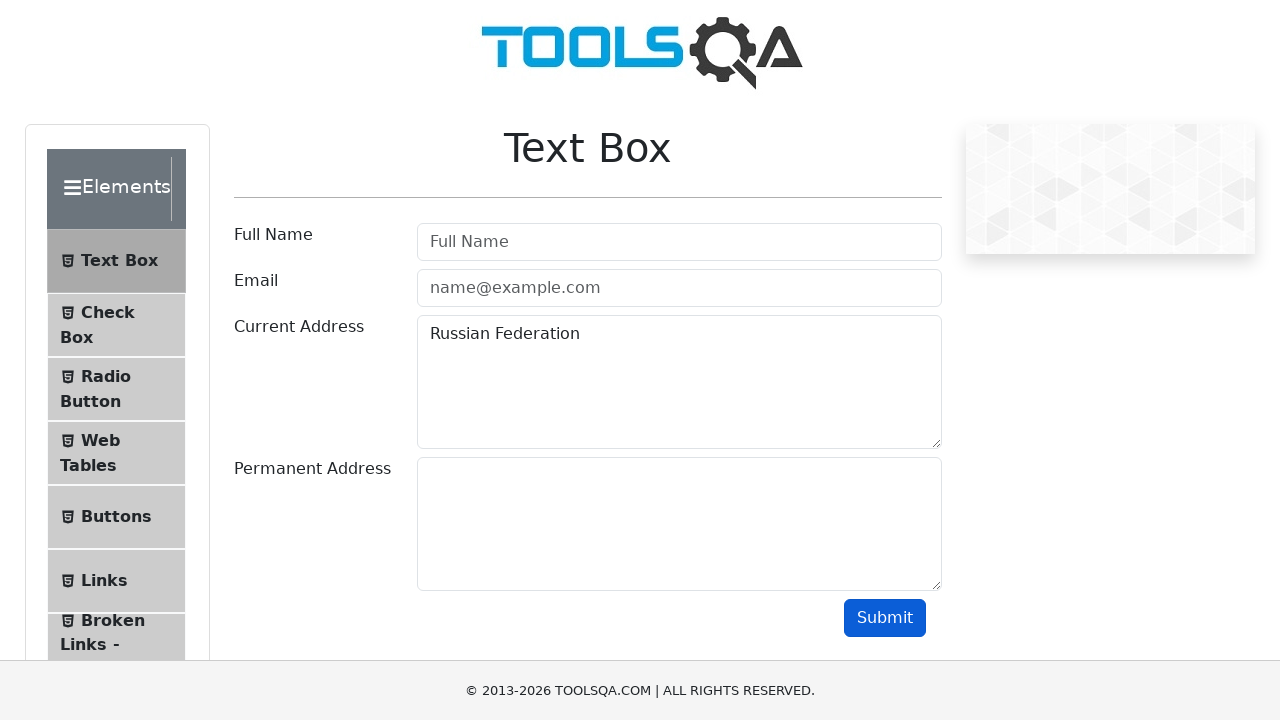